Navigates to the Rahul Shetty Academy client page and waits for the page to load

Starting URL: https://rahulshettyacademy.com/client

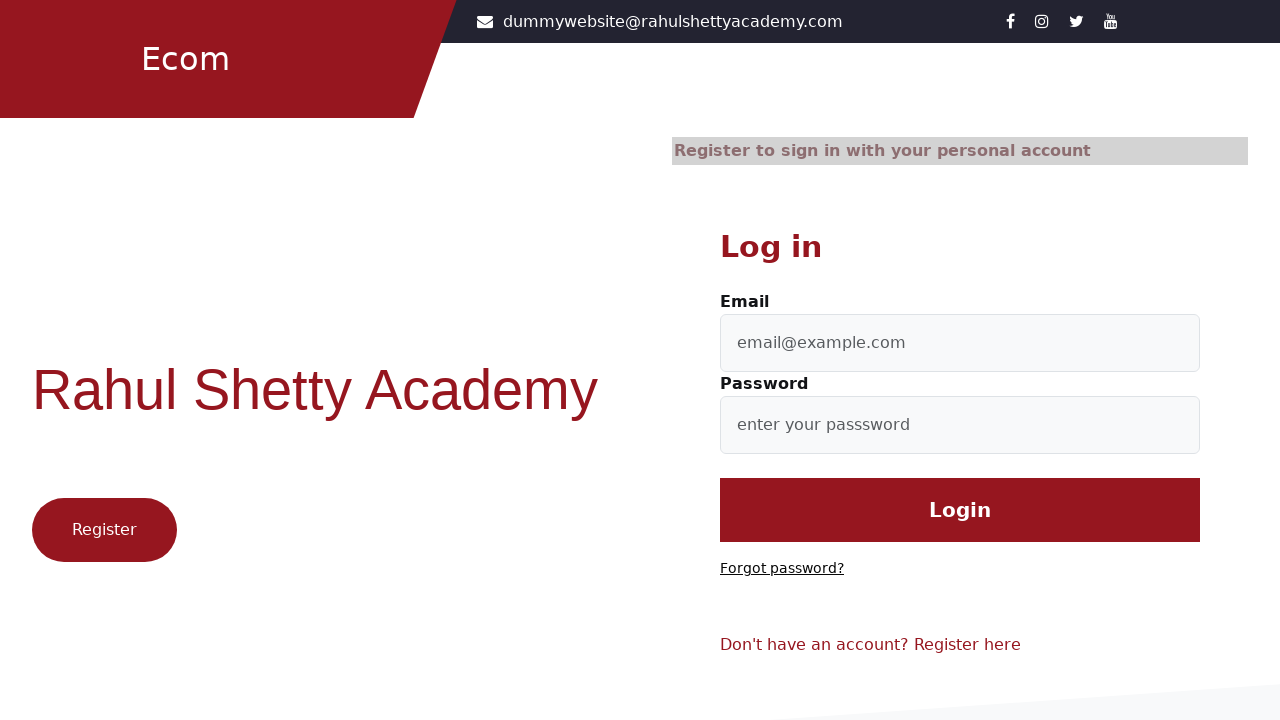

Navigated to Rahul Shetty Academy client page
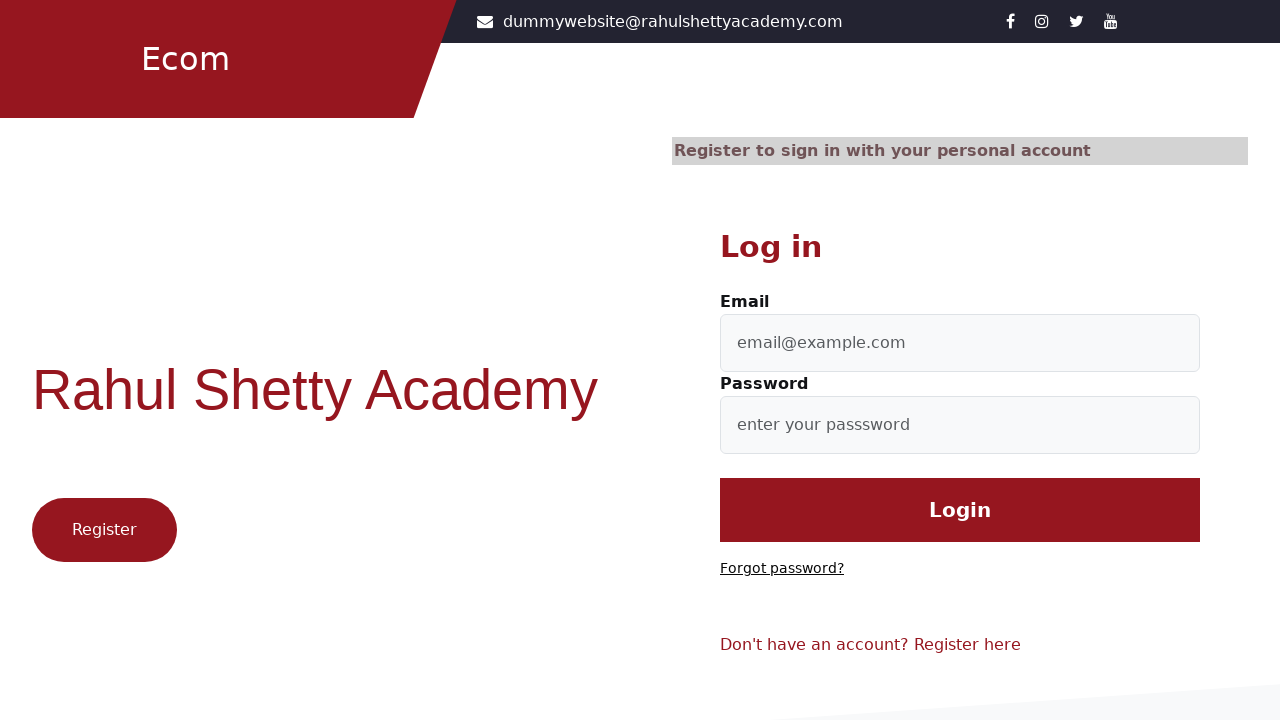

Page fully loaded and network idle
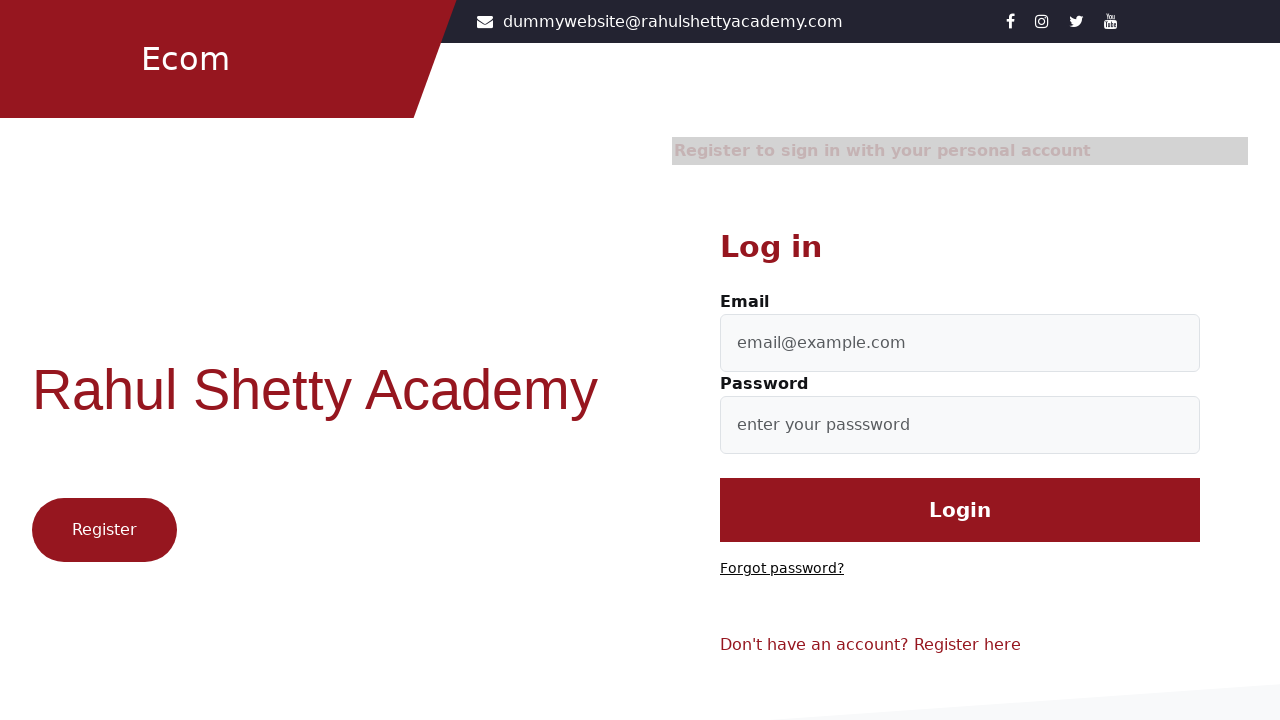

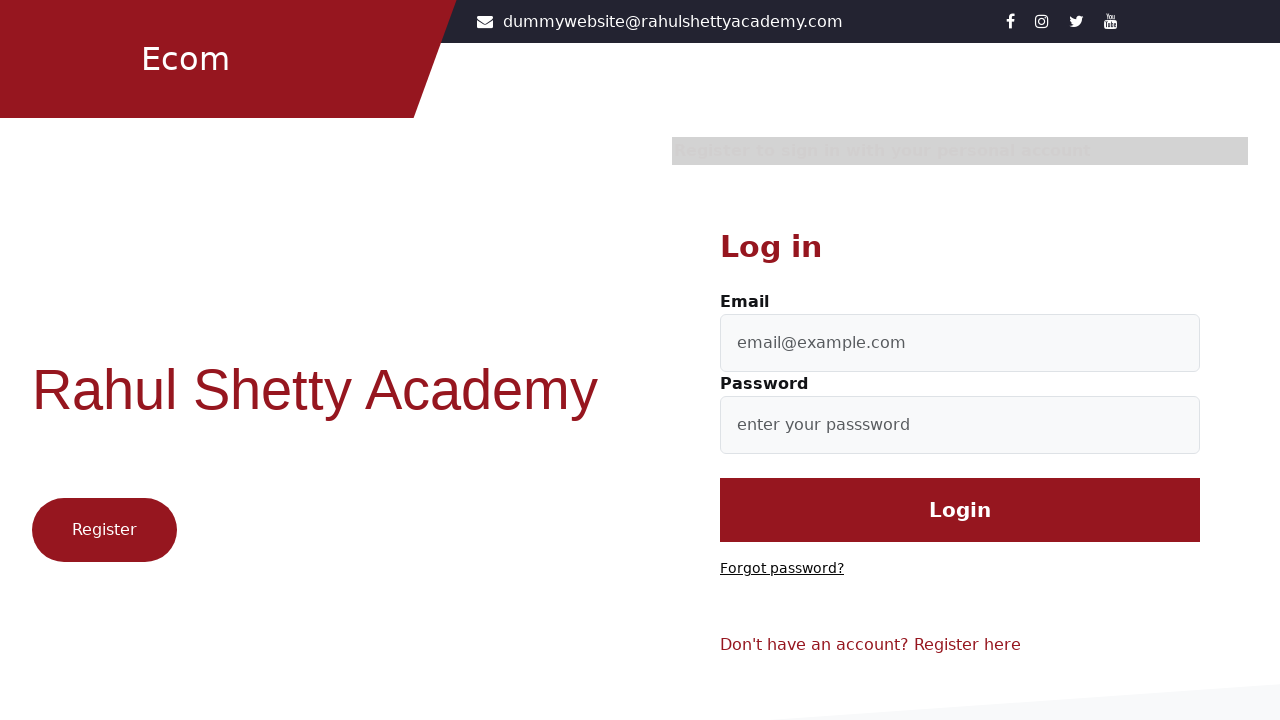